Tests scrolling an element into view by scrolling to the last paragraph element on a long page.

Starting URL: https://bonigarcia.dev/selenium-webdriver-java/long-page.html

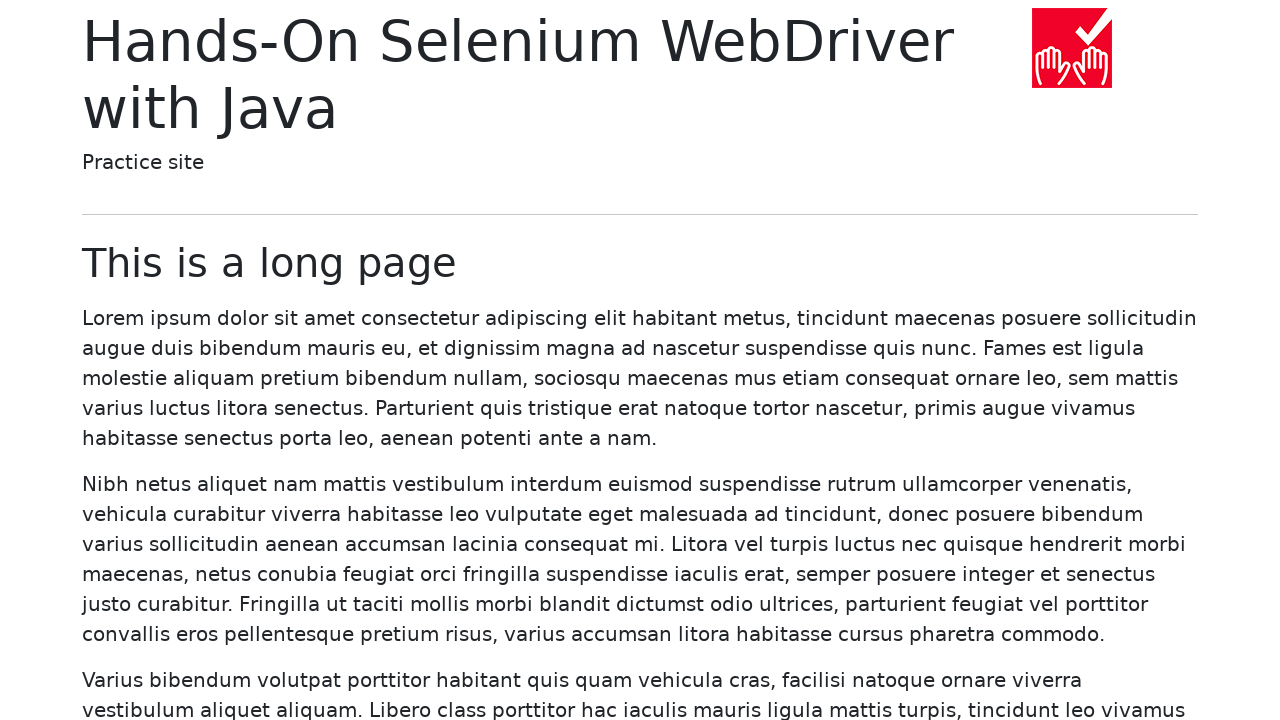

Navigated to long page URL
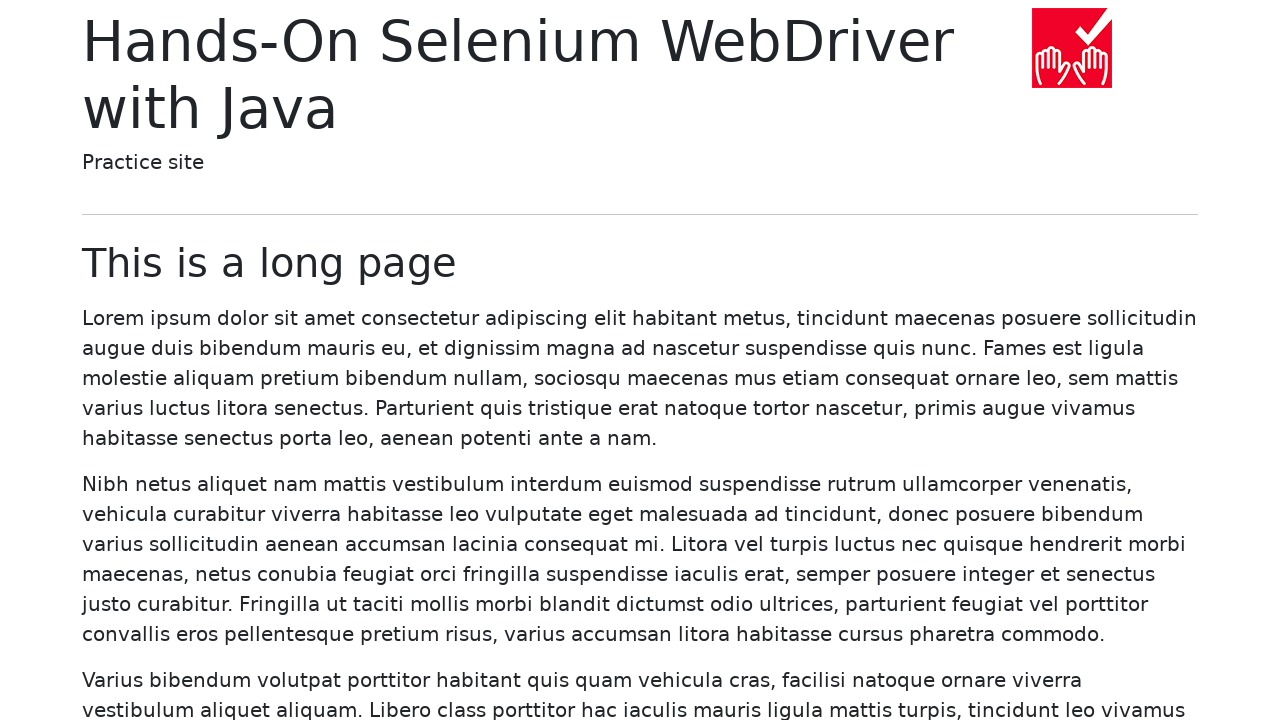

Located the last paragraph element on the page
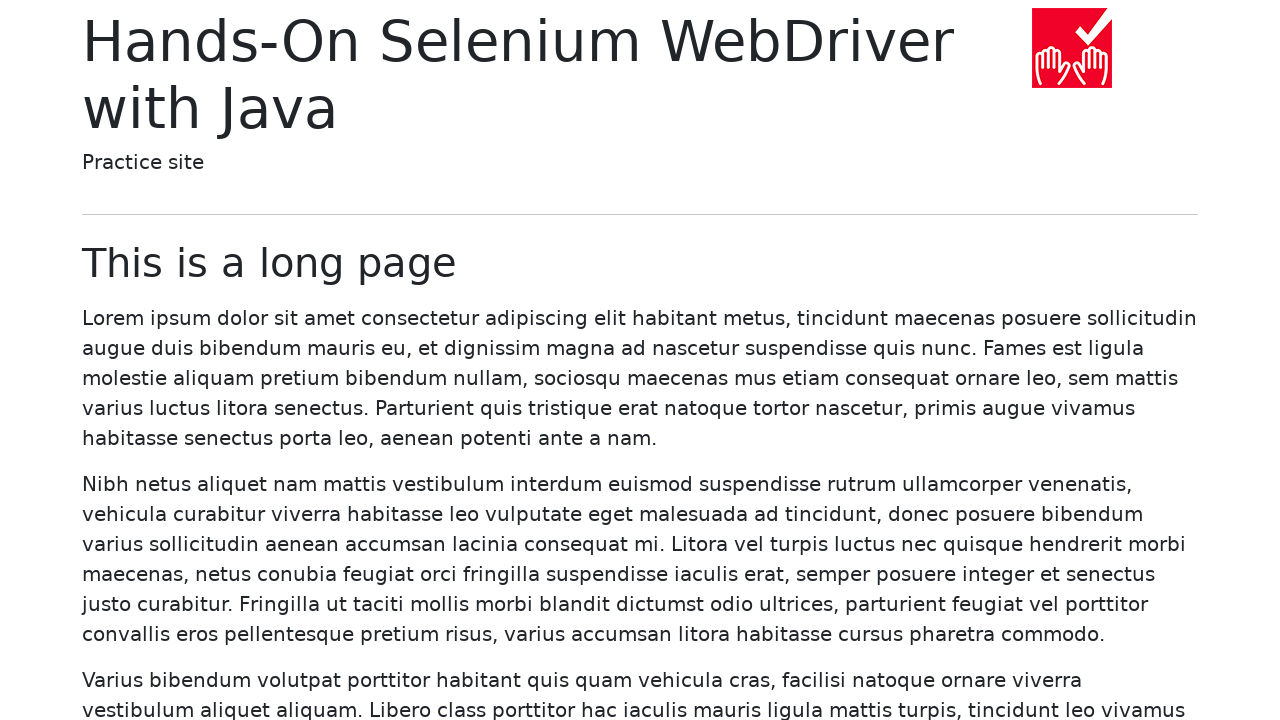

Scrolled the last paragraph into view
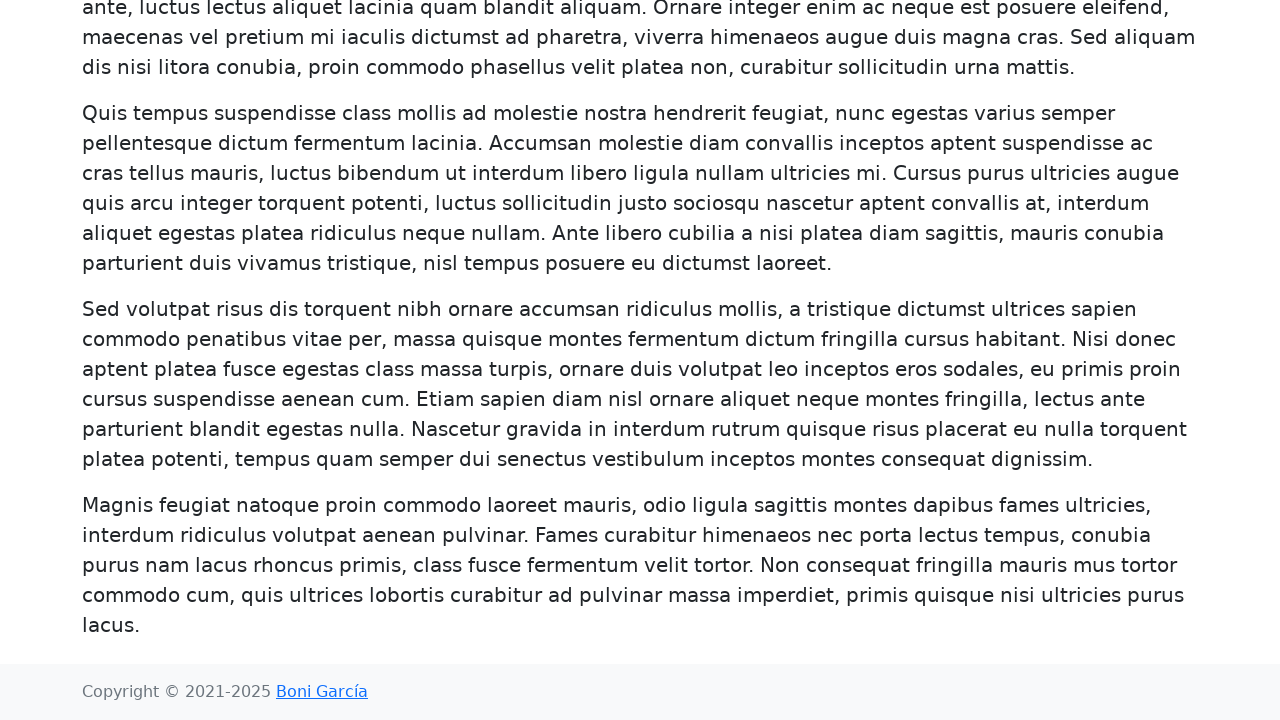

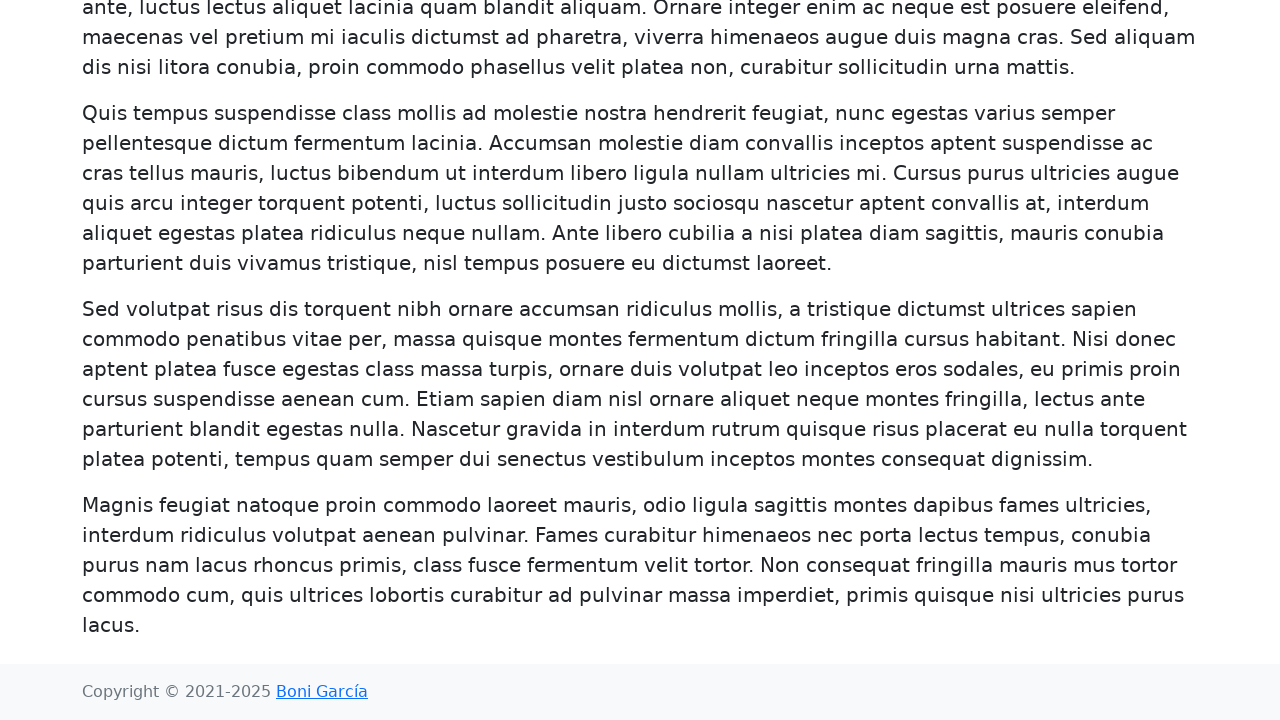